Tests clicking a confirmation popup button, accepting the confirmation, and verifying the resulting message

Starting URL: https://kristinek.github.io/site/examples/alerts_popups

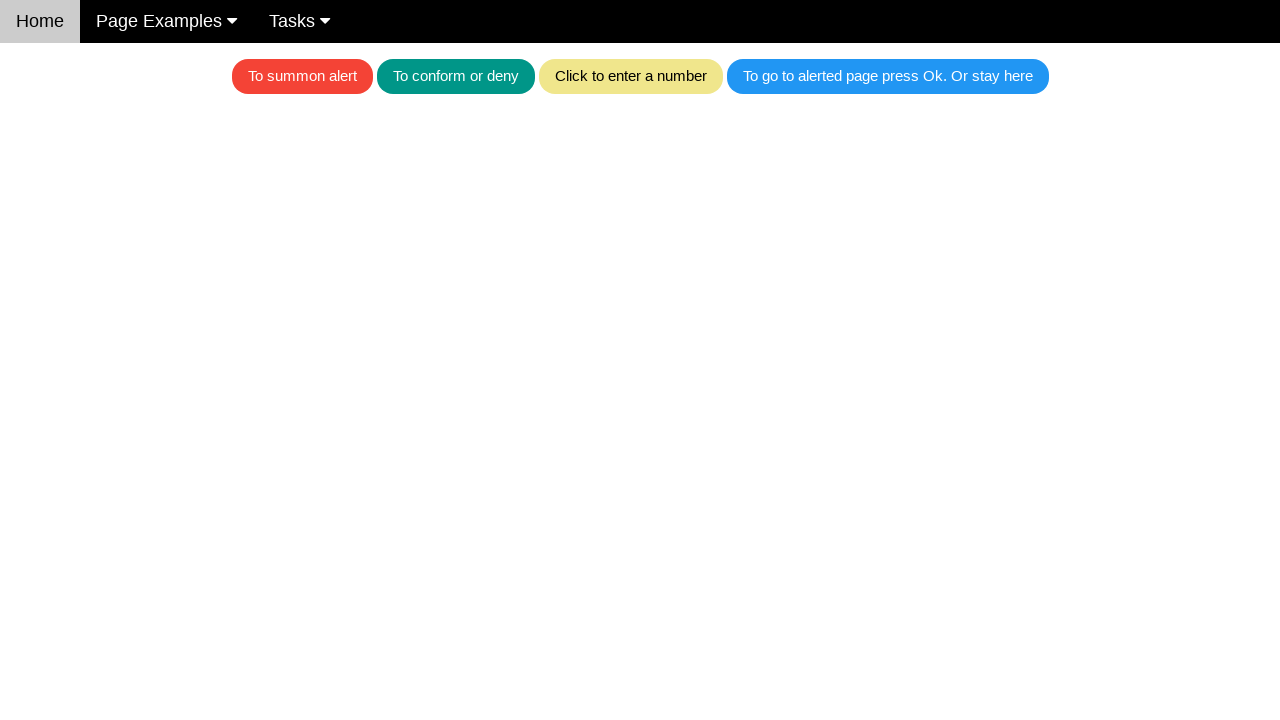

Set up dialog handler to accept confirmation popups
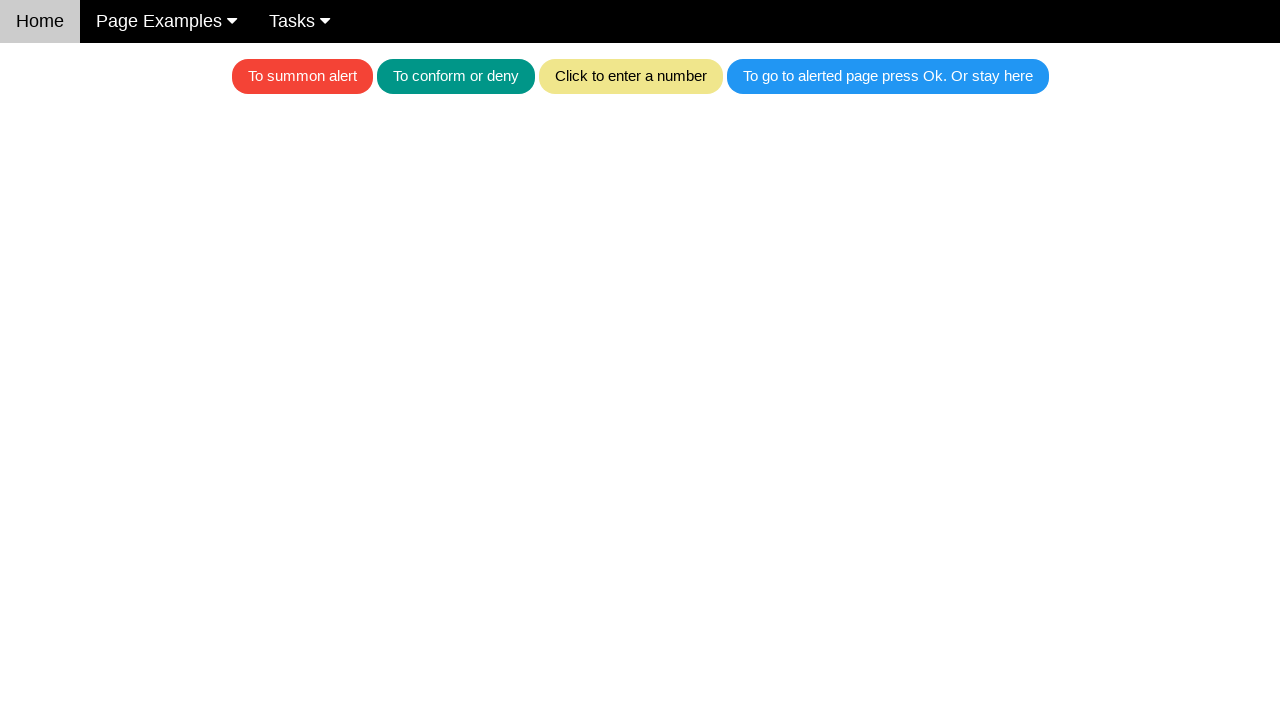

Clicked the teal confirmation button at (456, 76) on .w3-teal
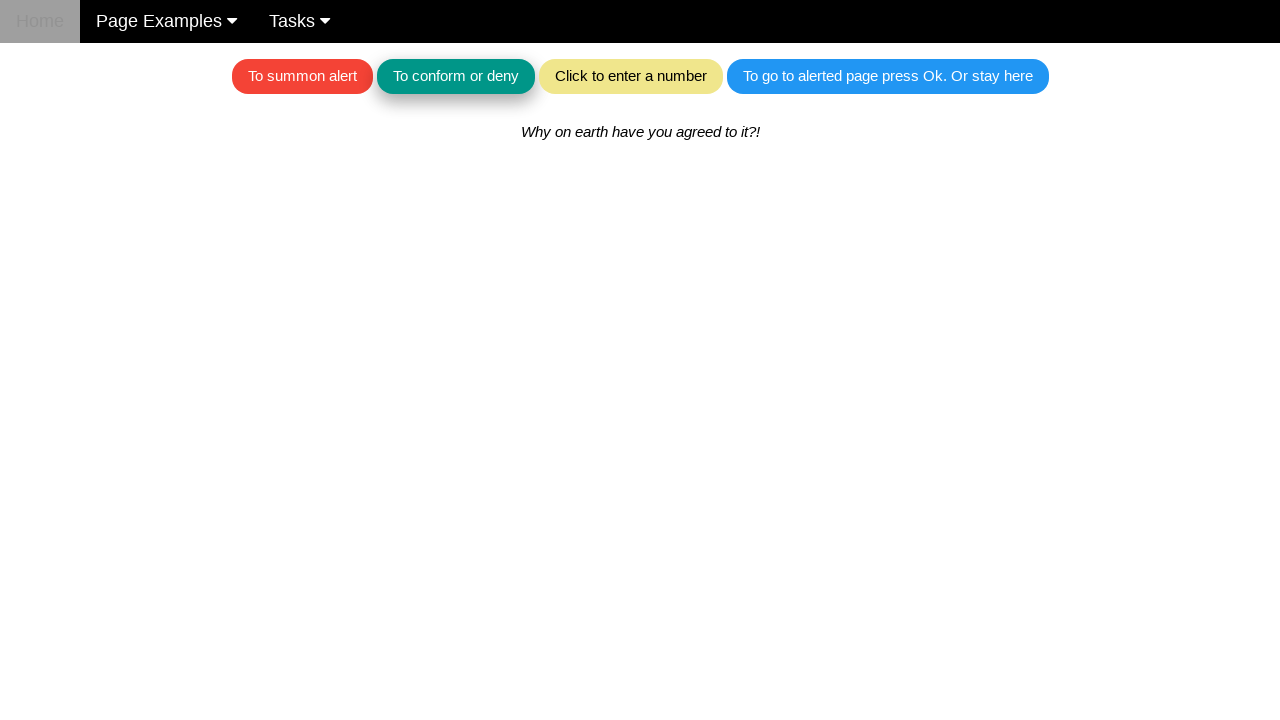

Result message element loaded
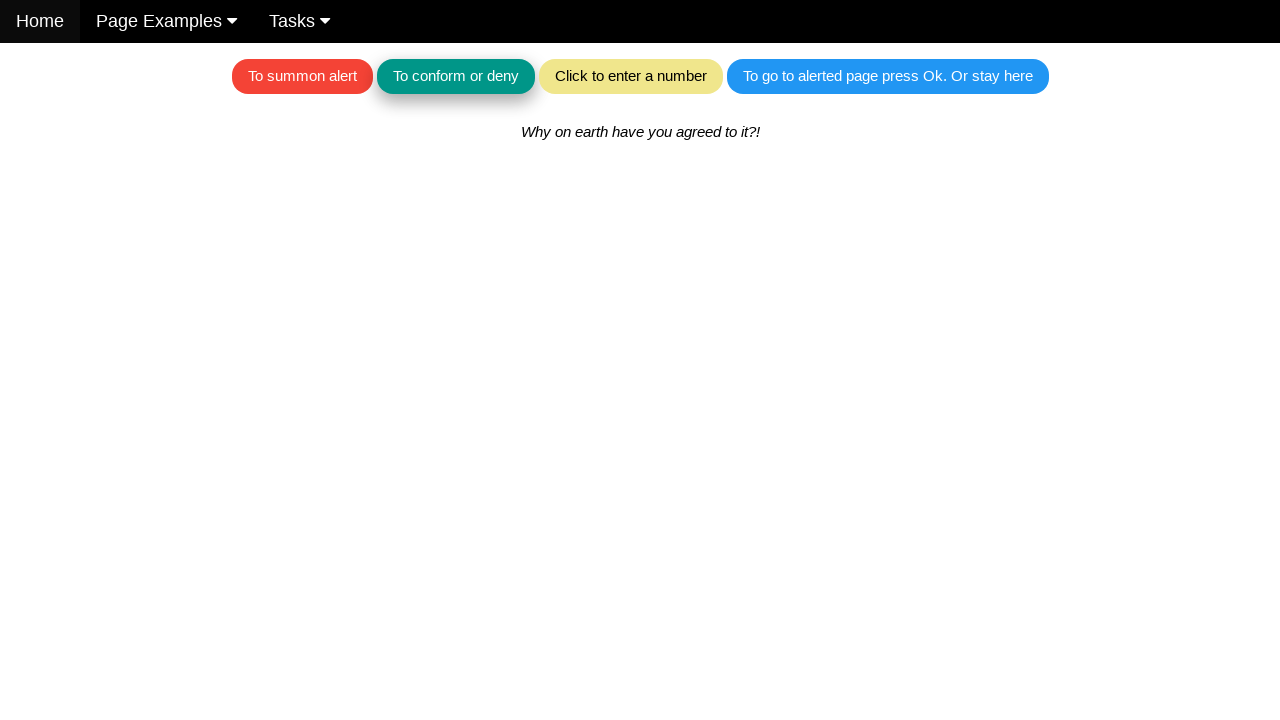

Retrieved result message text: 'Why on earth have you agreed to it?!'
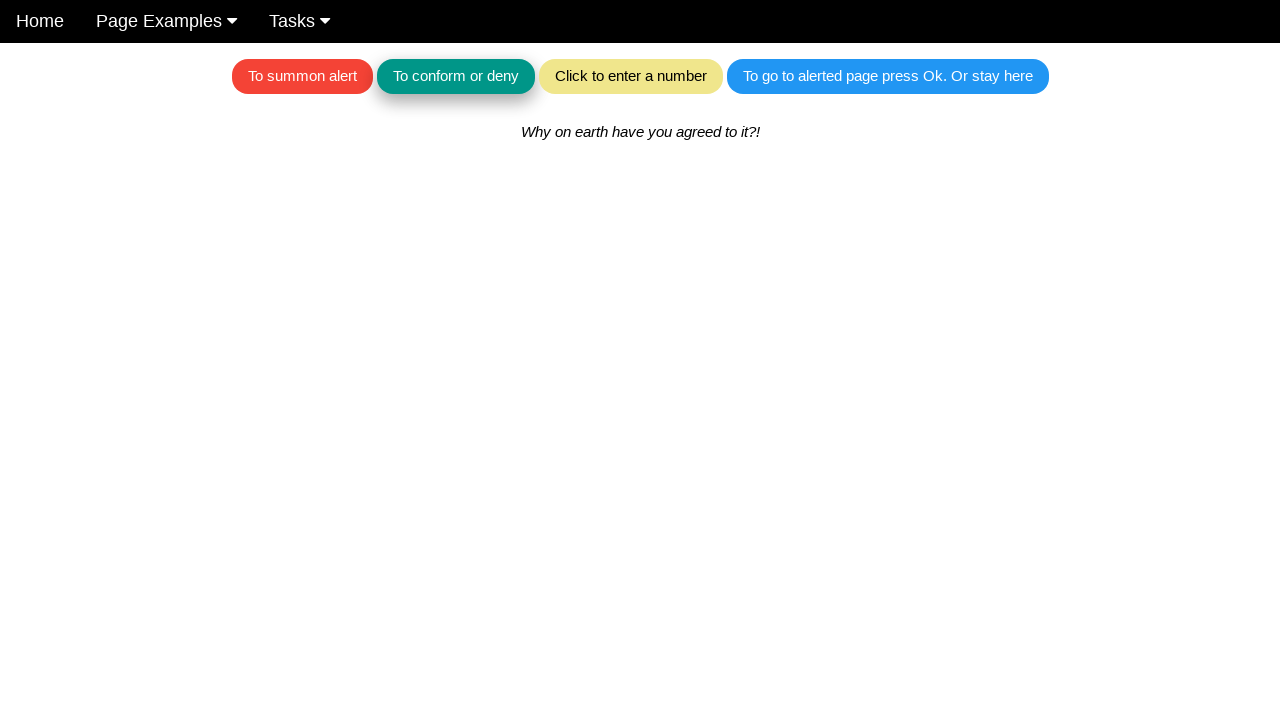

Verified result message matches expected confirmation response
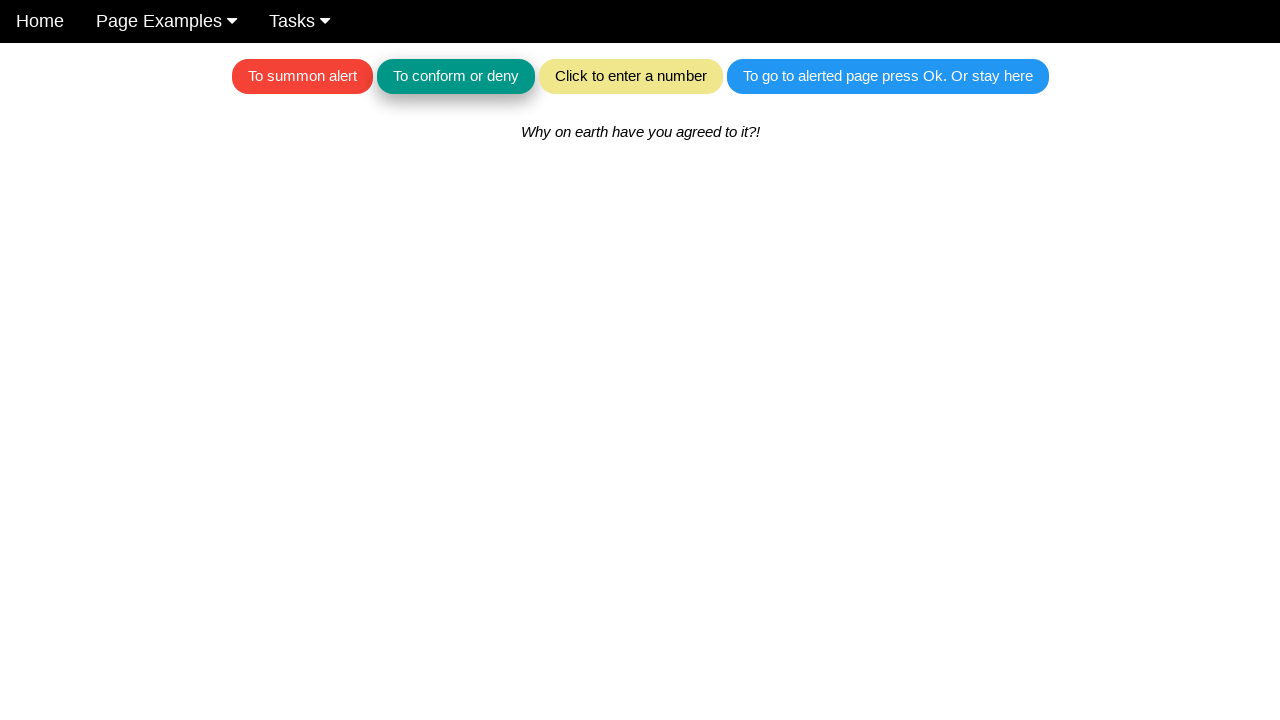

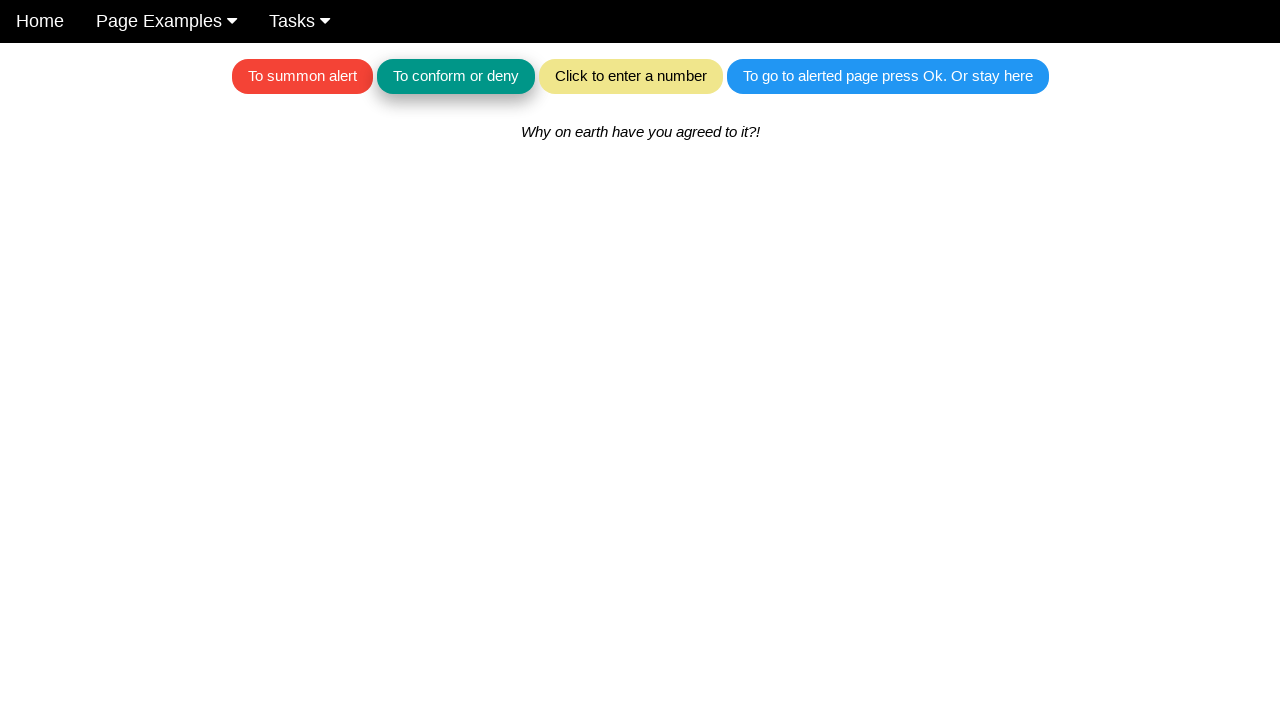